Navigates to GWT Project checkbox showcase page and verifies the Monday checkbox element is present and checks its selection state

Starting URL: http://samples.gwtproject.org/samples/Showcase/Showcase.html#!CwCheckBox

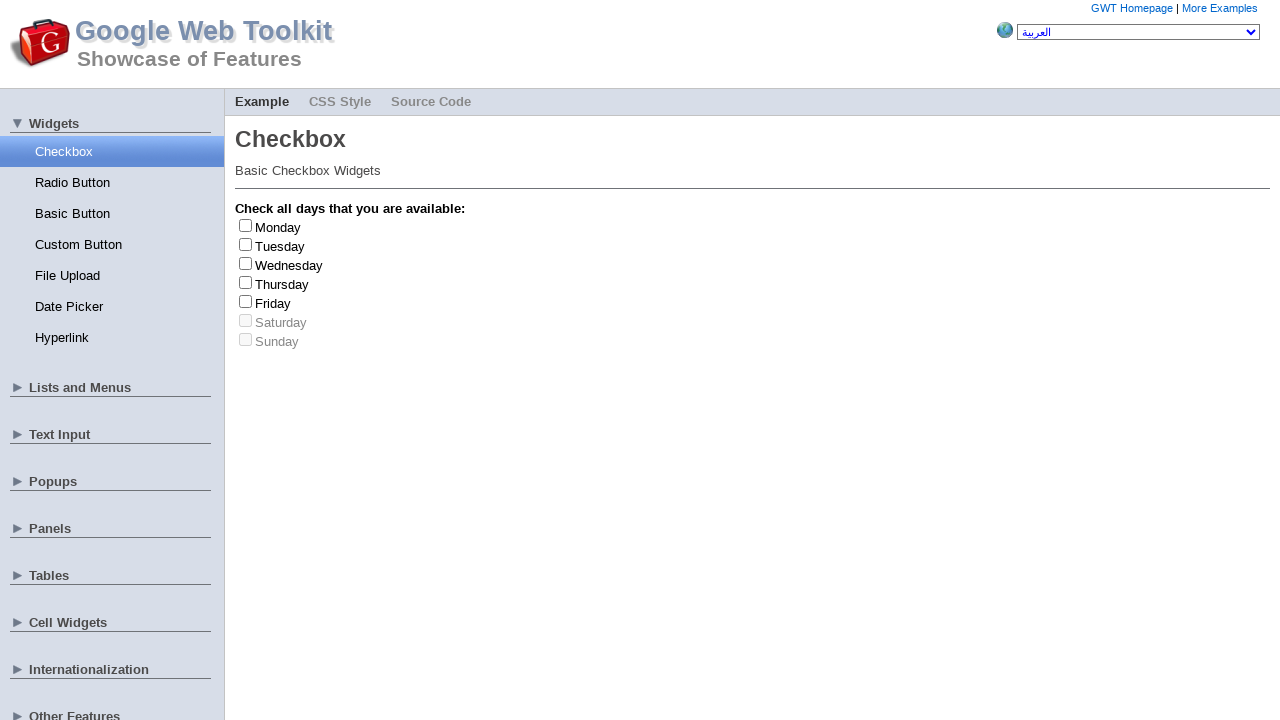

Navigated to GWT Project checkbox showcase page
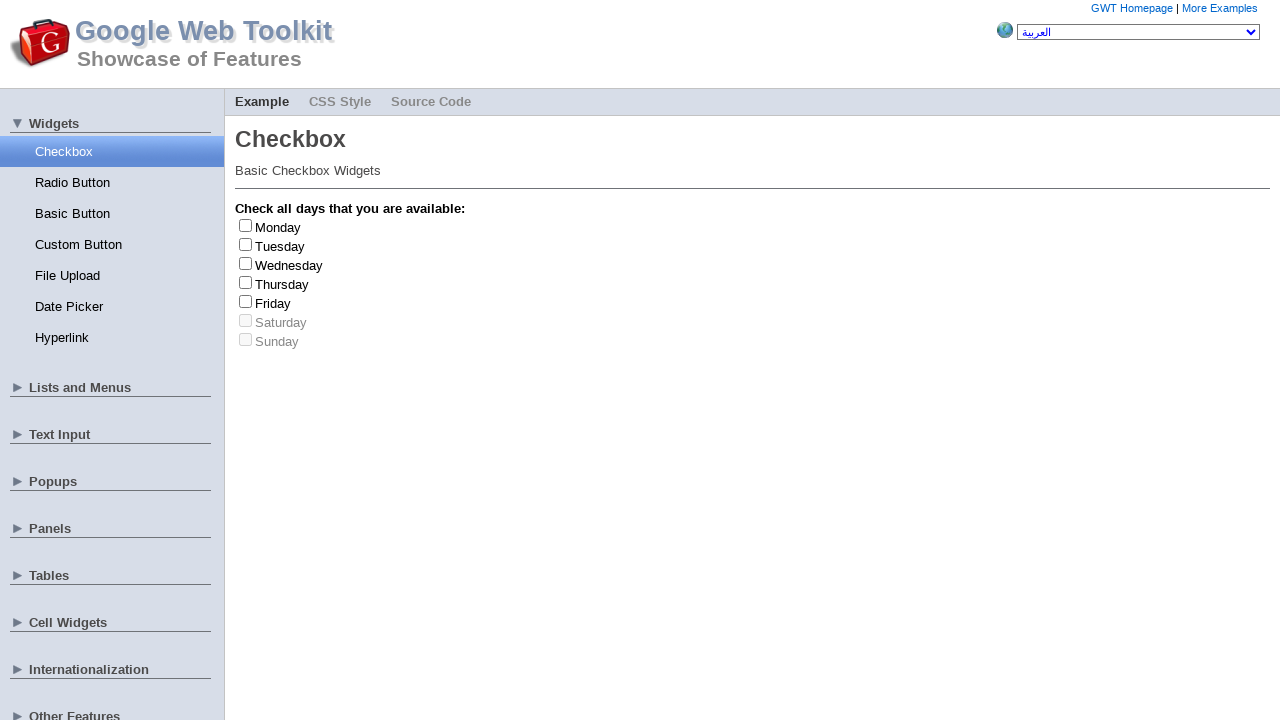

Located Monday checkbox element
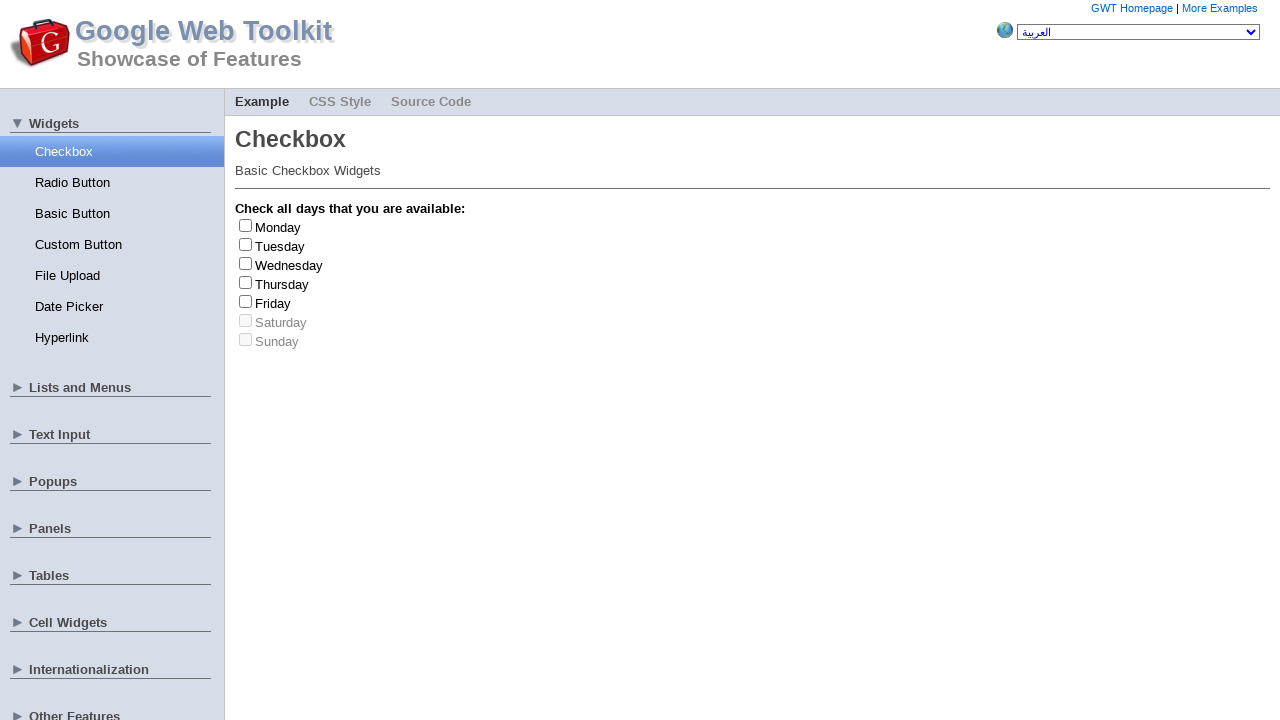

Monday checkbox became visible
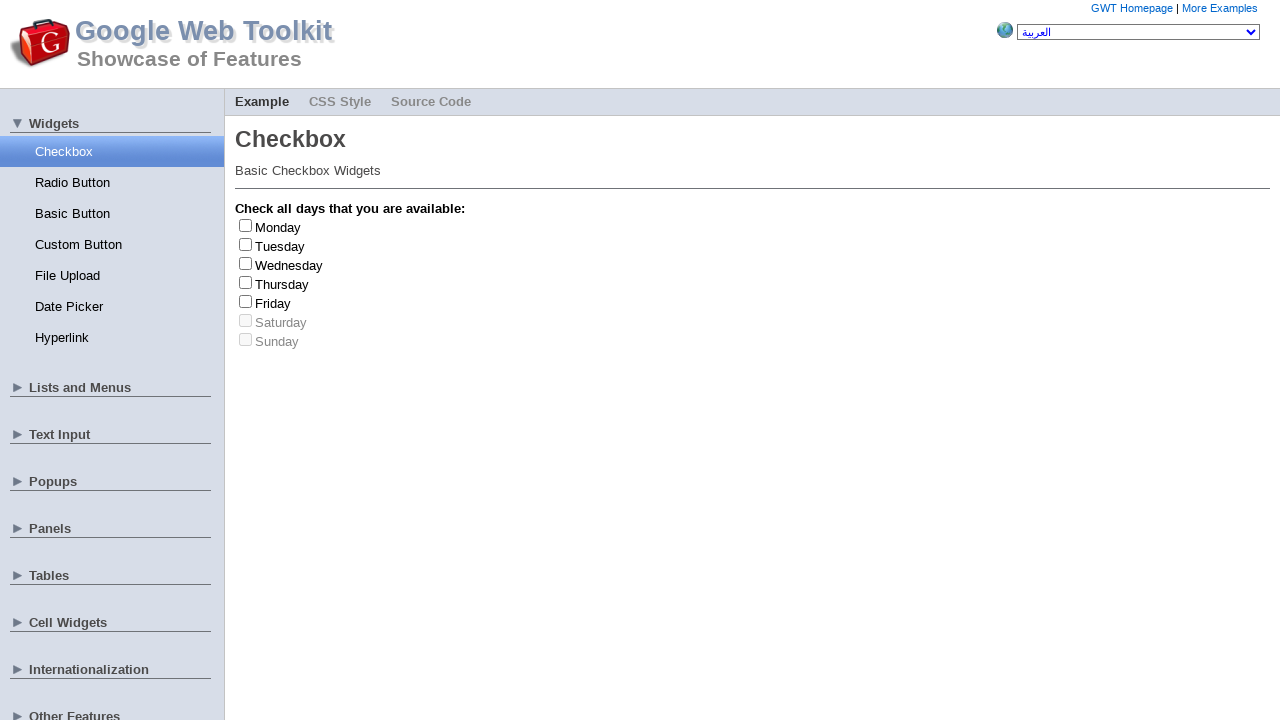

Verified Monday checkbox selection state: False
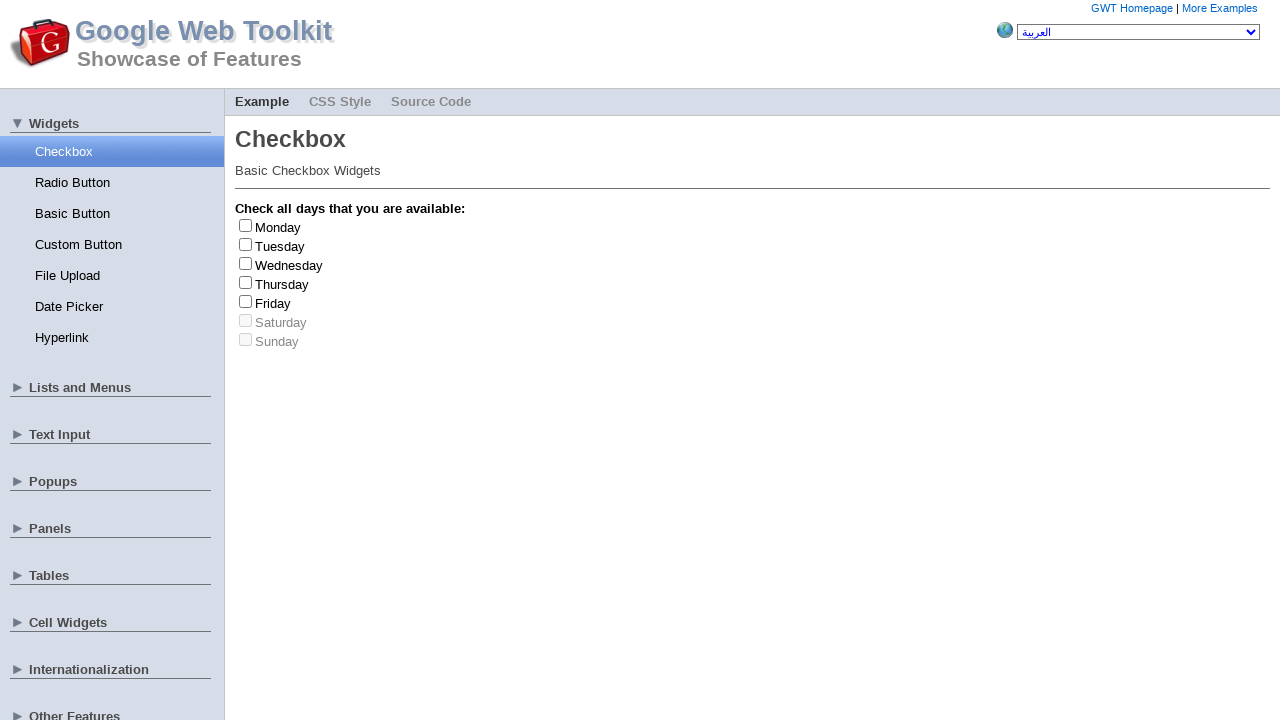

Clicked Monday checkbox to toggle selection at (246, 225) on #gwt-debug-cwCheckBox-Monday-input
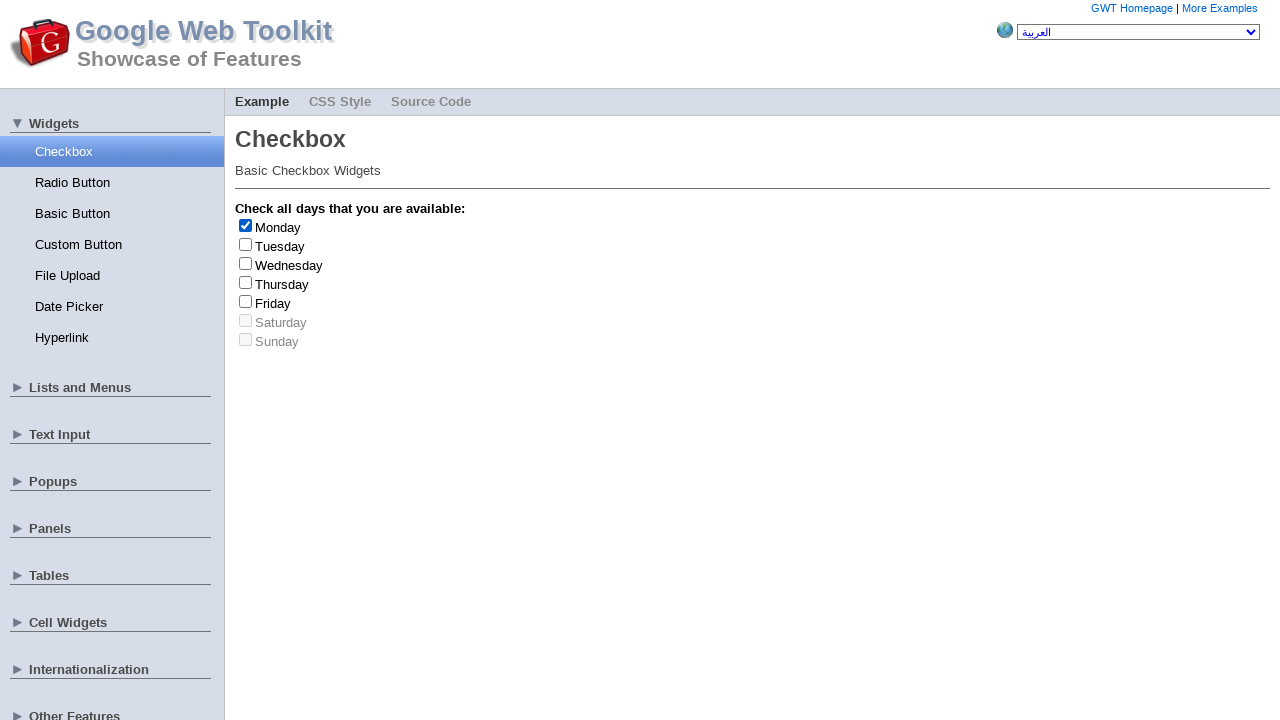

Waited 500ms for checkbox state change
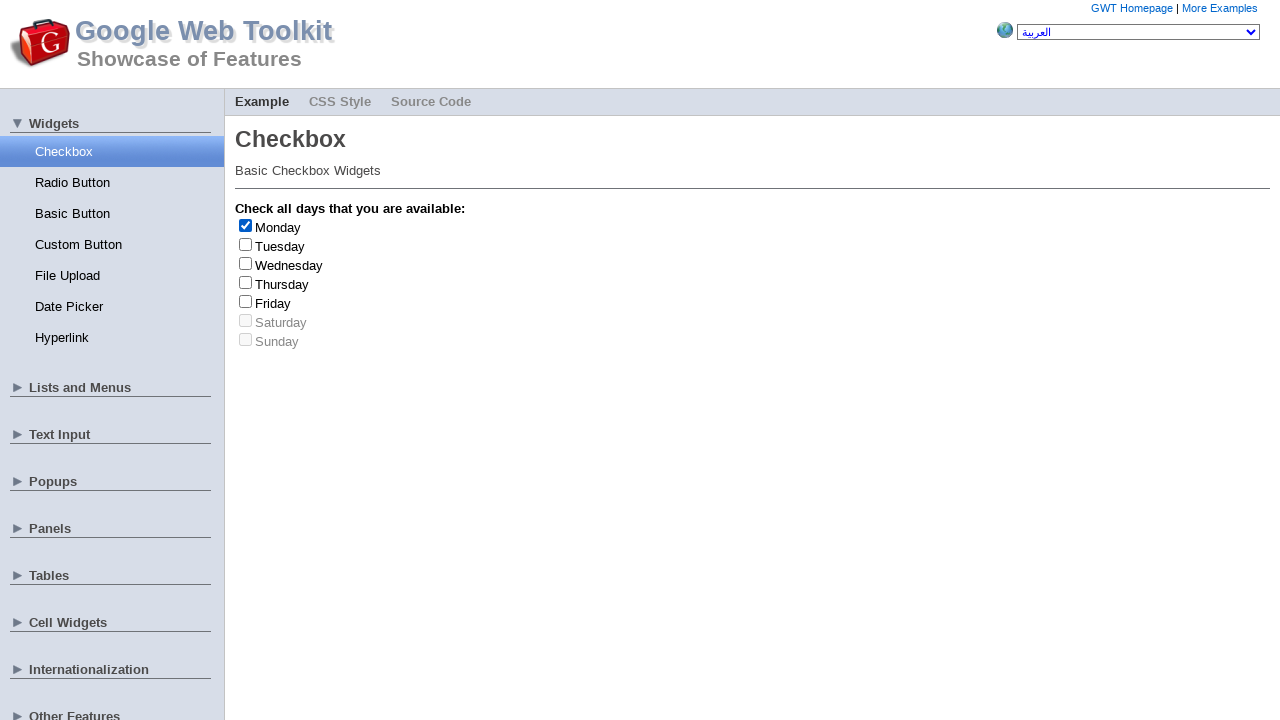

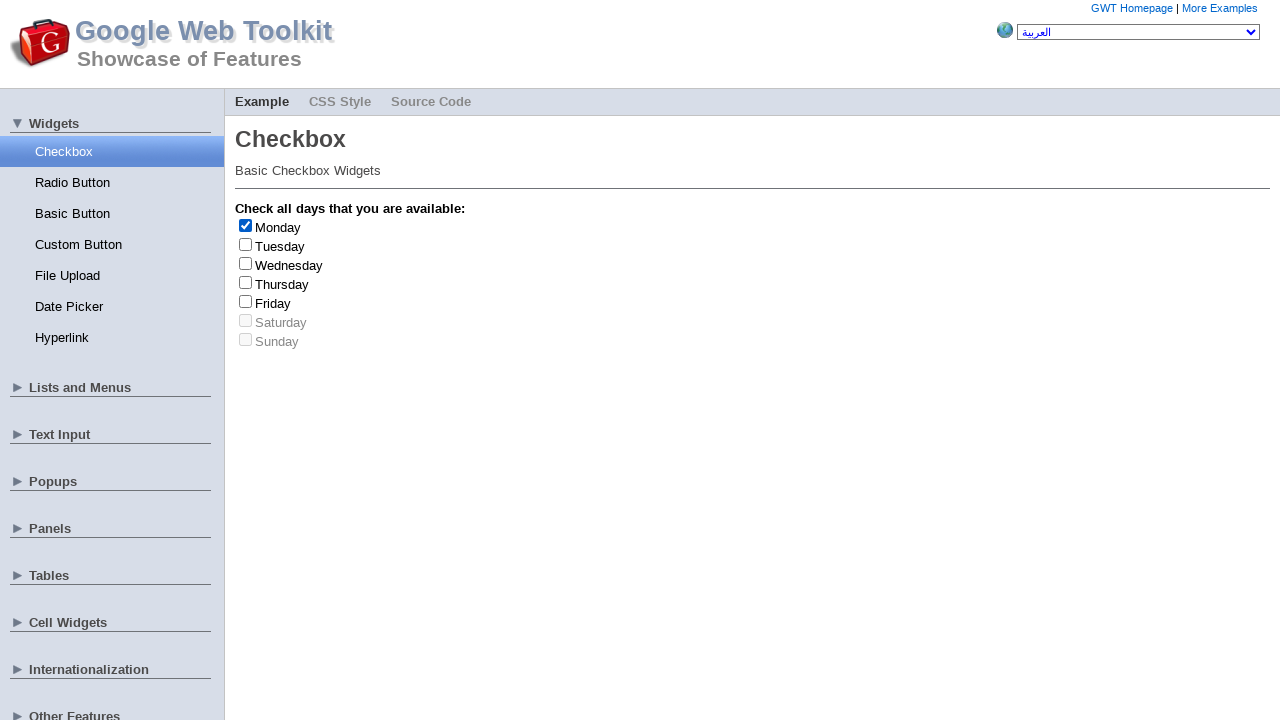